Tests the selectable grid functionality by switching to grid view and toggling selection of specific items to verify they can be selected and deselected

Starting URL: https://demoqa.com/selectable

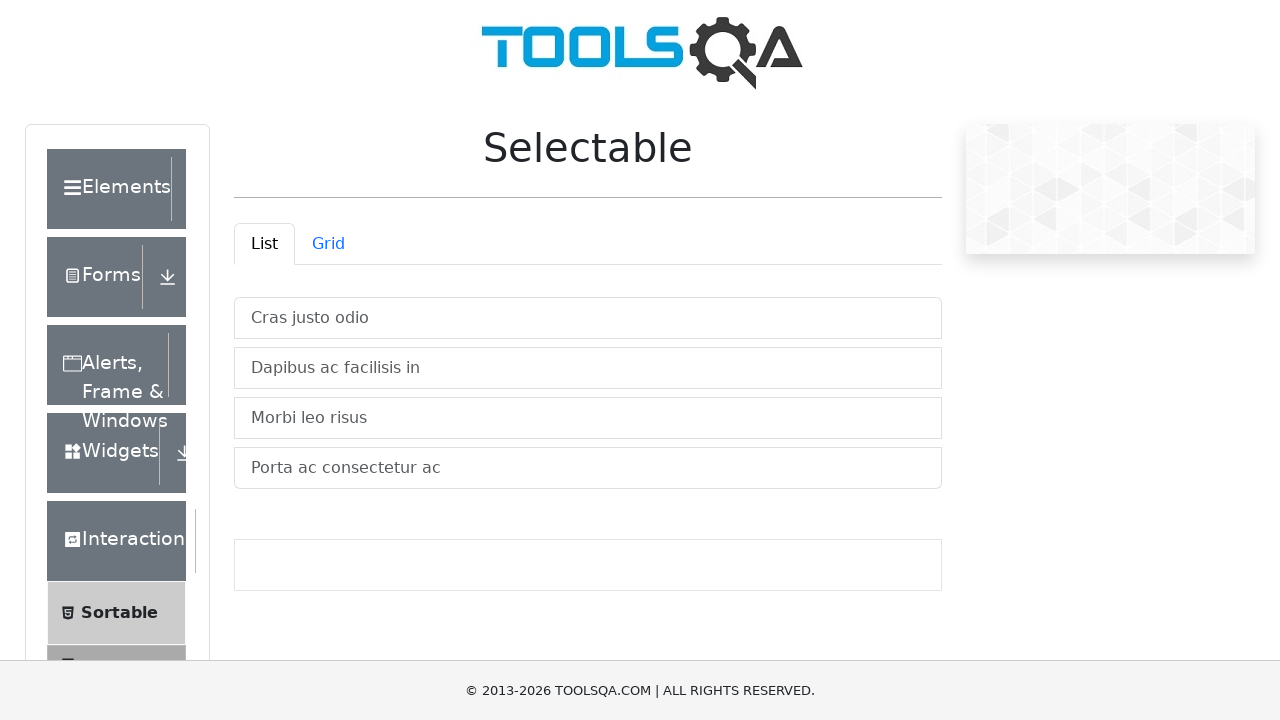

Clicked Grid tab to switch to grid view at (328, 244) on #demo-tab-grid
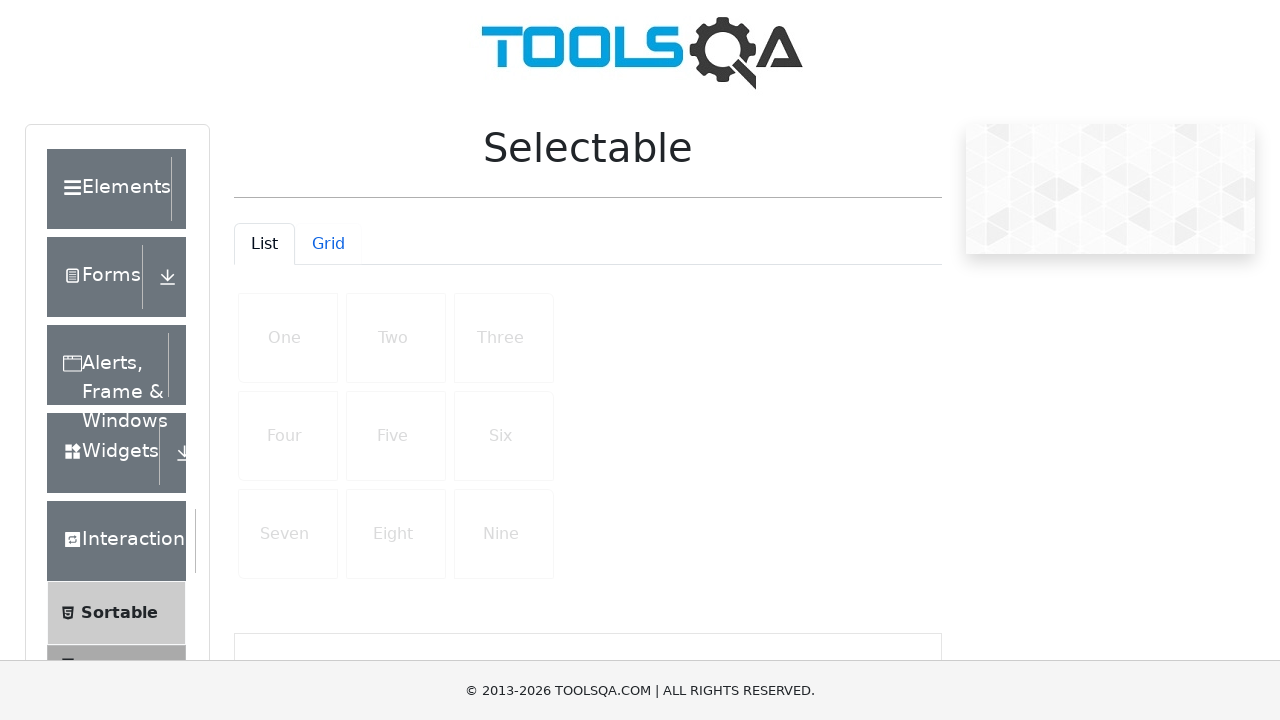

Located all grid items
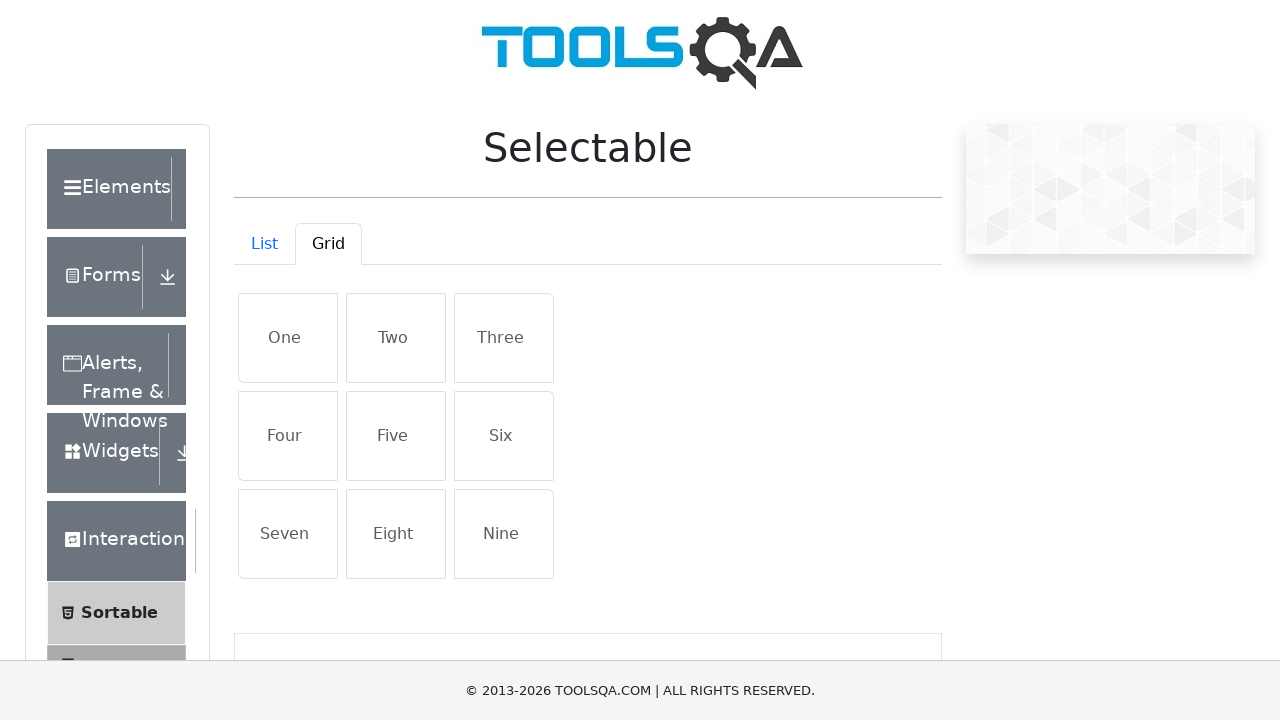

Clicked on grid item 'One' to select at (288, 338) on li.list-group-item >> nth=4
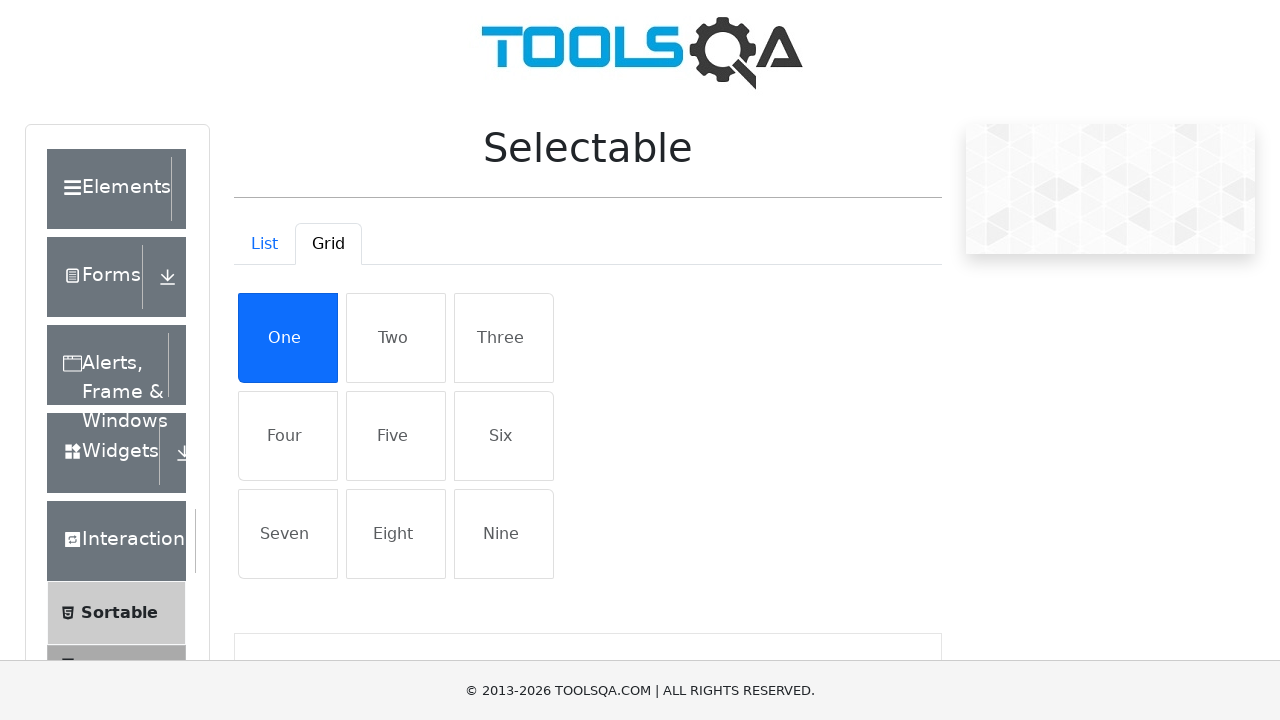

Verified grid item 'One' is selected (has 'active' class)
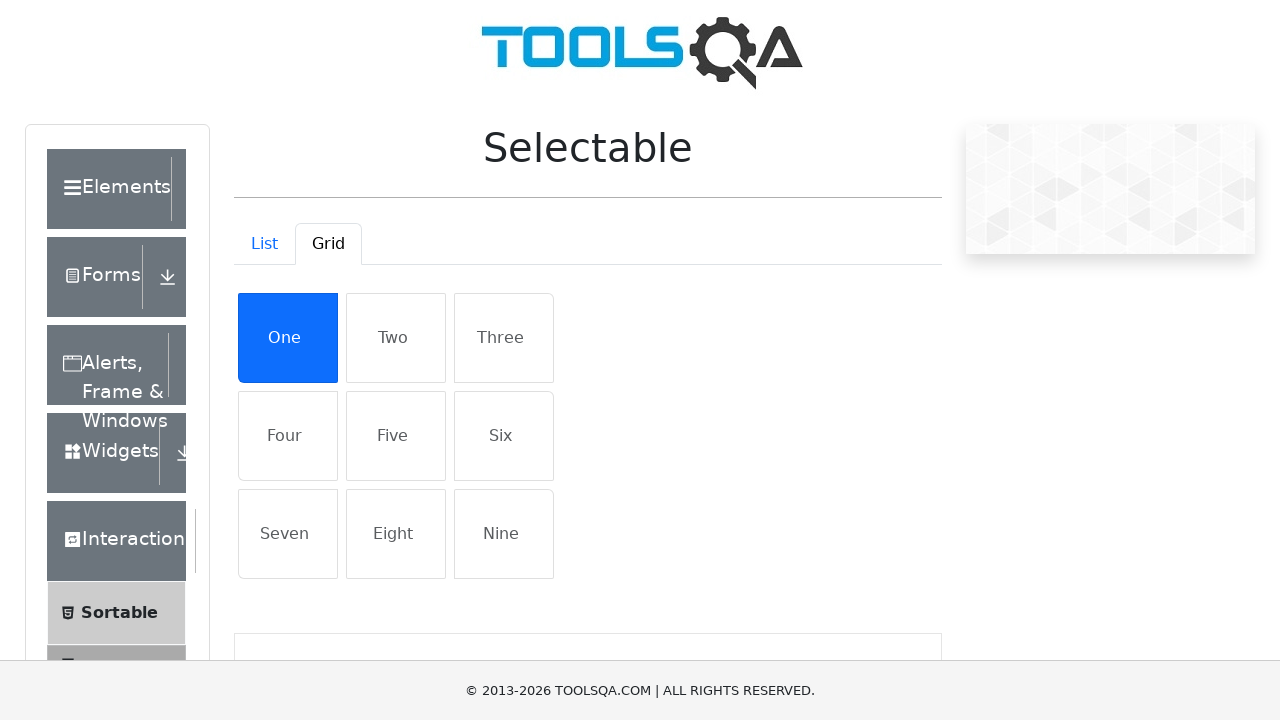

Clicked on grid item 'One' to deselect at (288, 338) on li.list-group-item >> nth=4
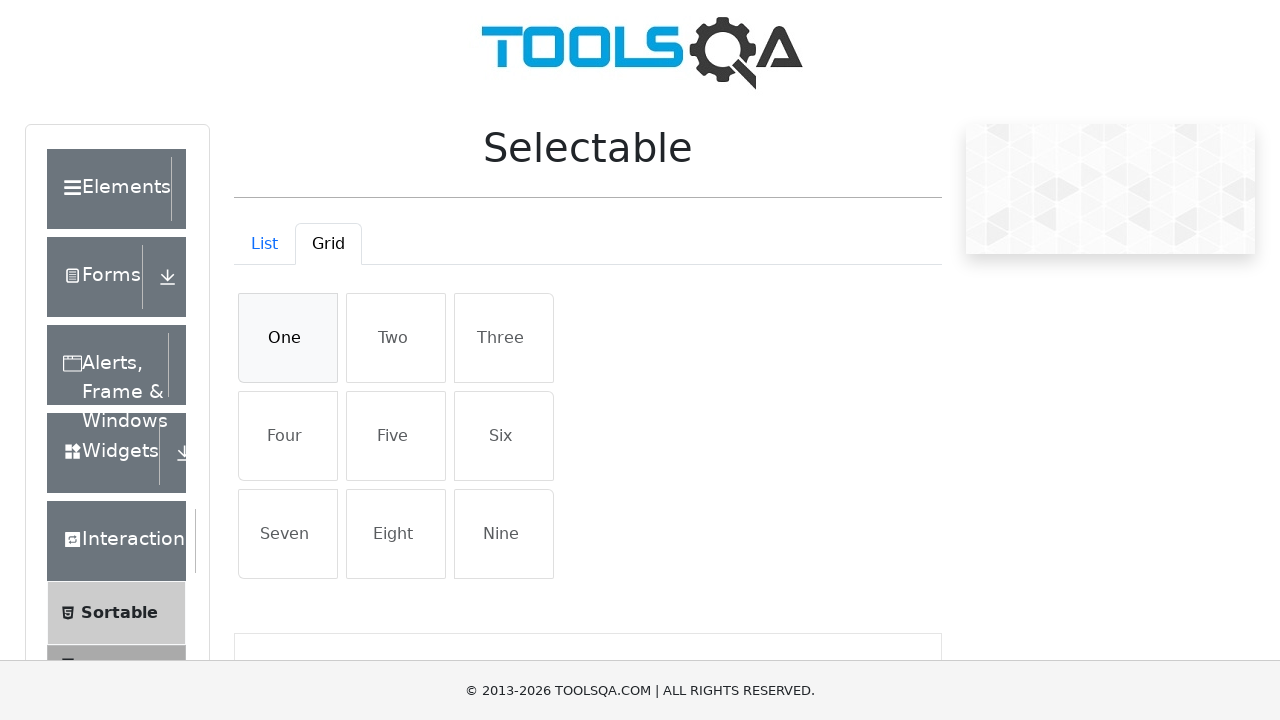

Verified grid item 'One' is deselected (no 'active' class)
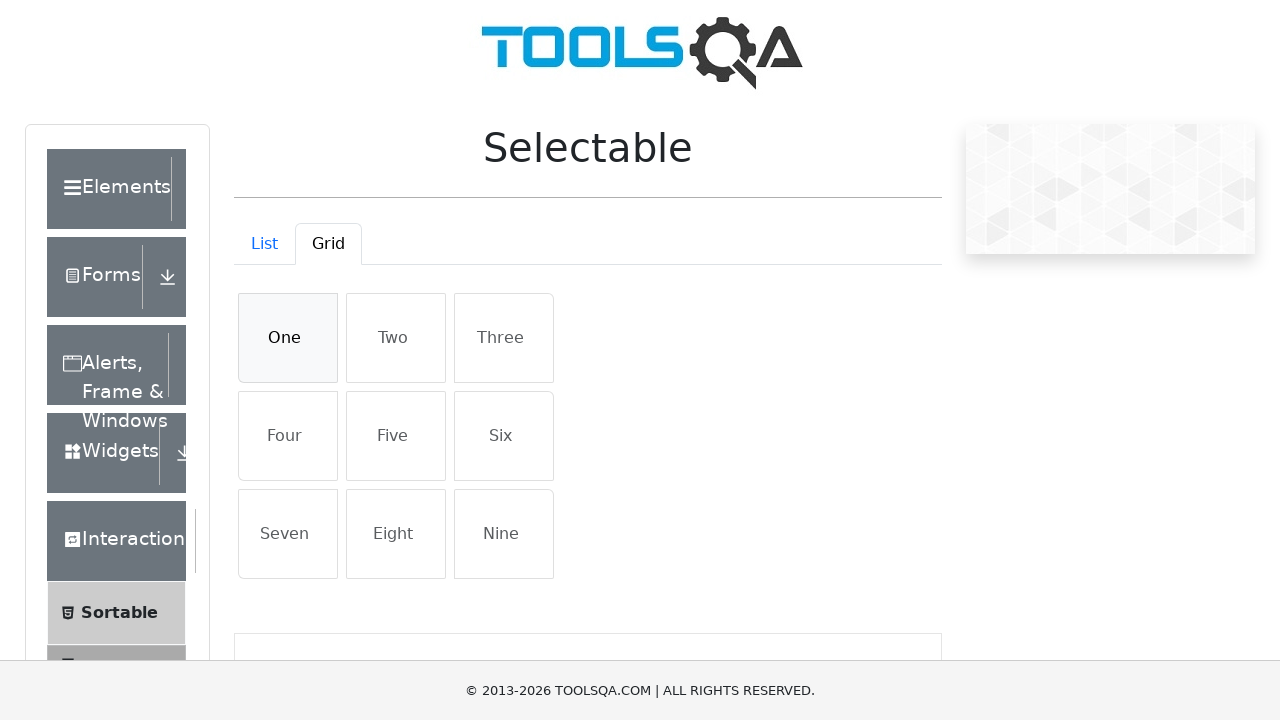

Clicked on grid item 'Two' to select at (396, 338) on li.list-group-item >> nth=5
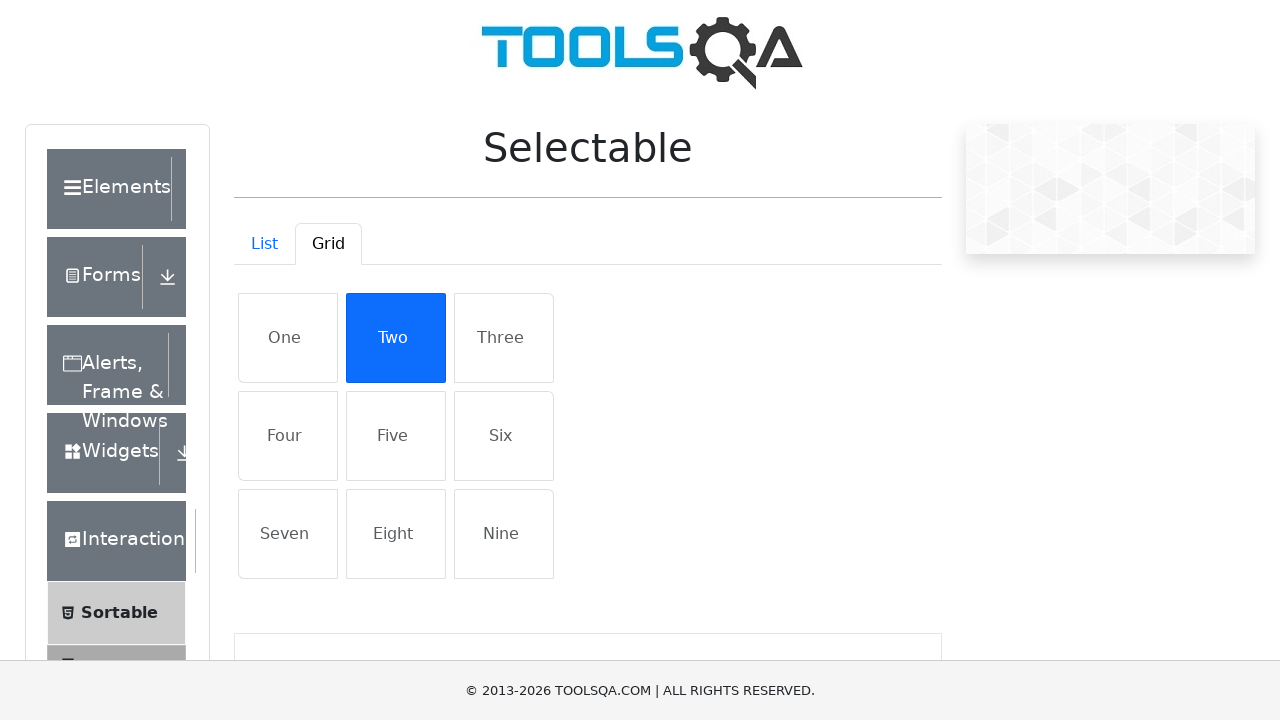

Verified grid item 'Two' is selected (has 'active' class)
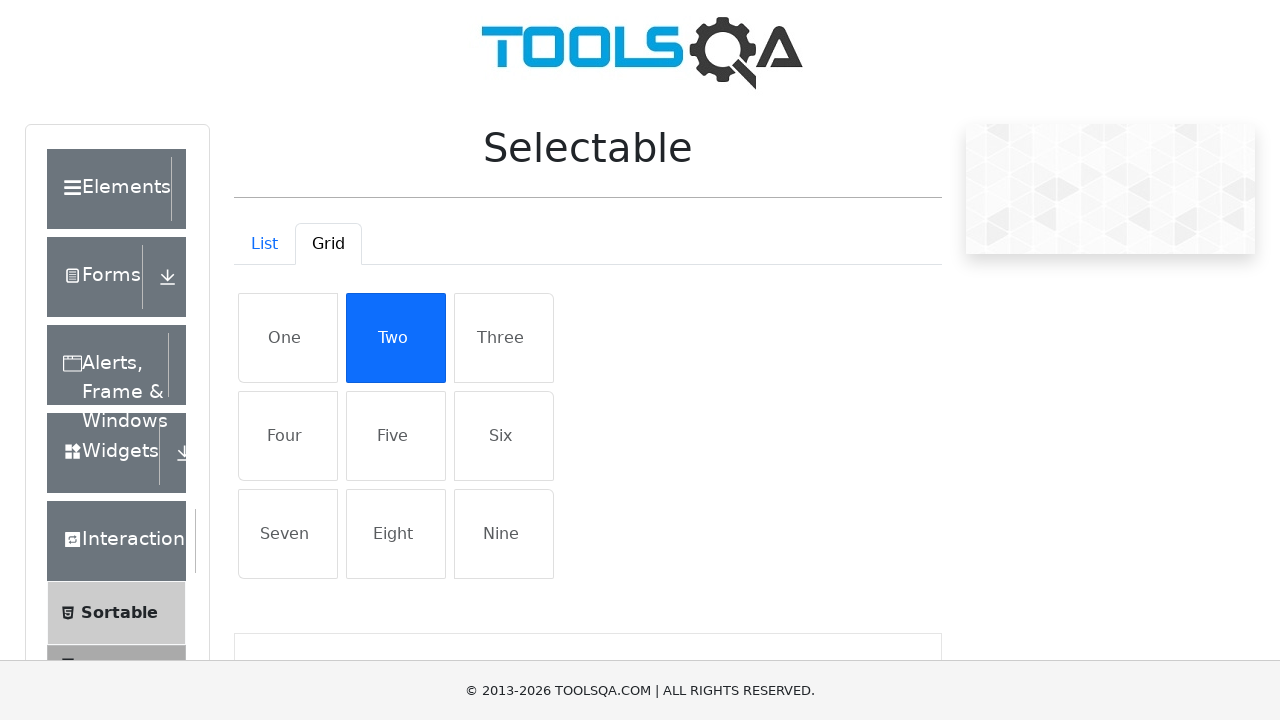

Clicked on grid item 'Two' to deselect at (396, 338) on li.list-group-item >> nth=5
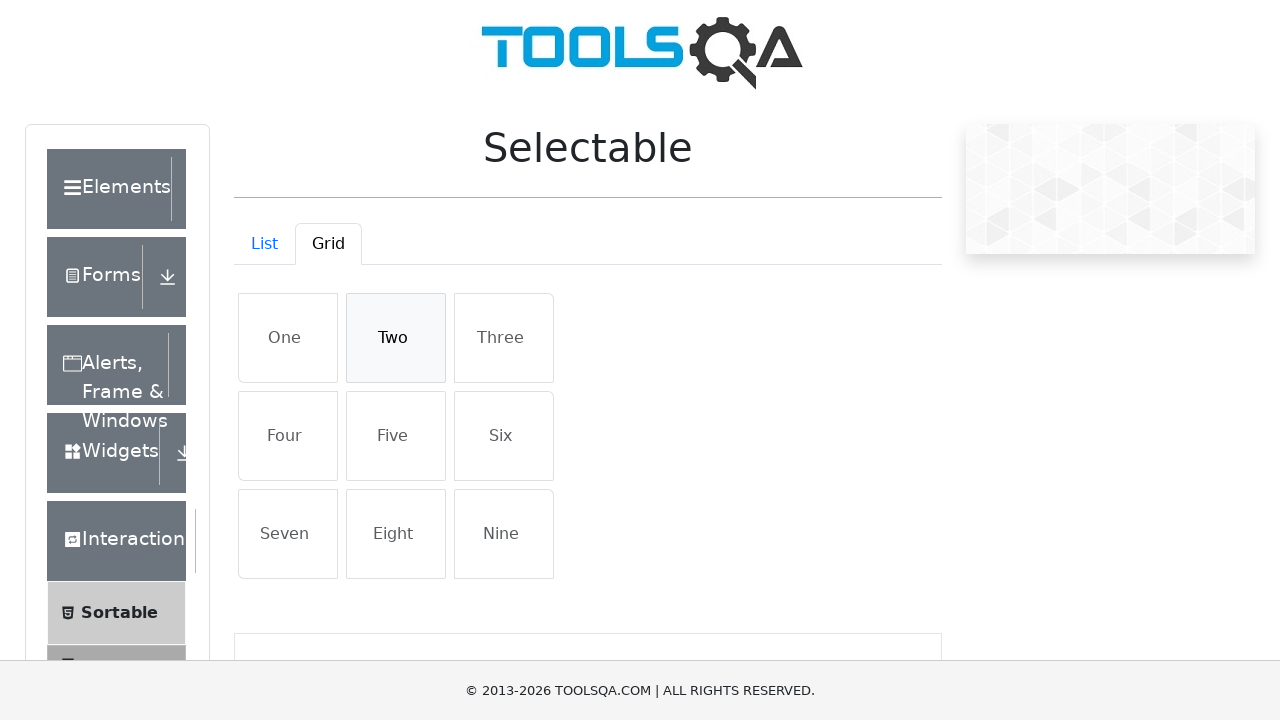

Verified grid item 'Two' is deselected (no 'active' class)
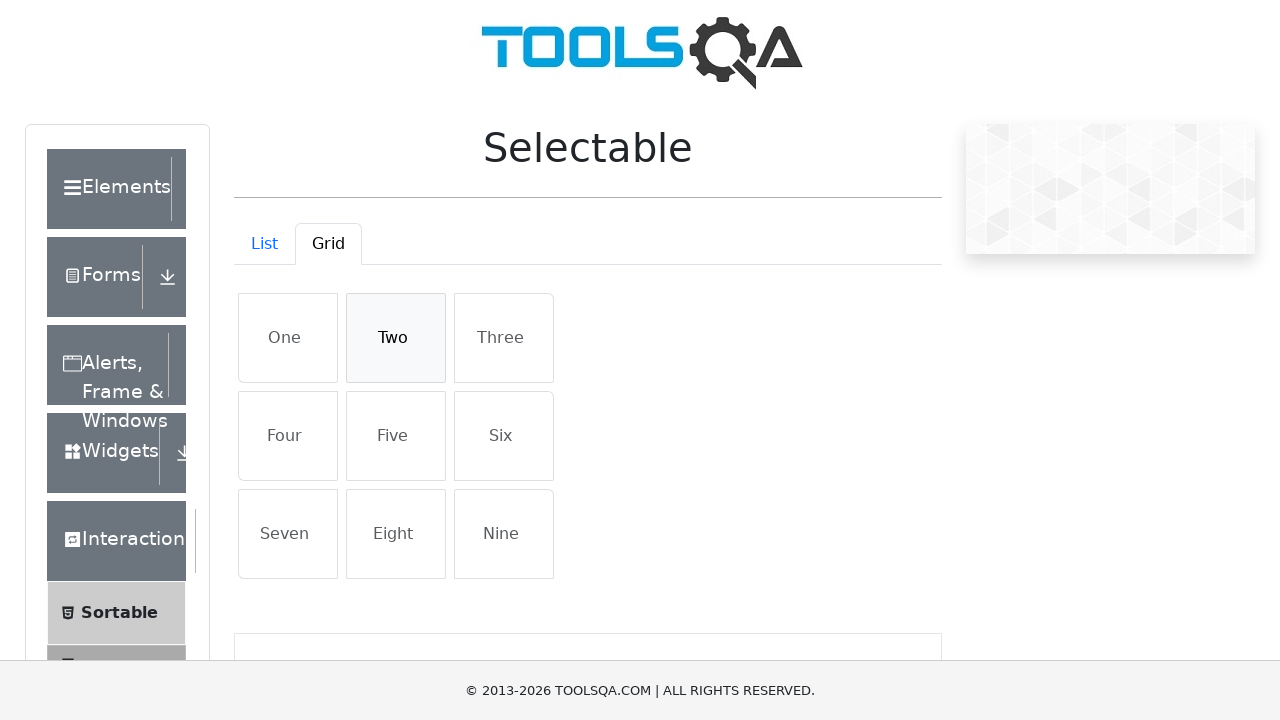

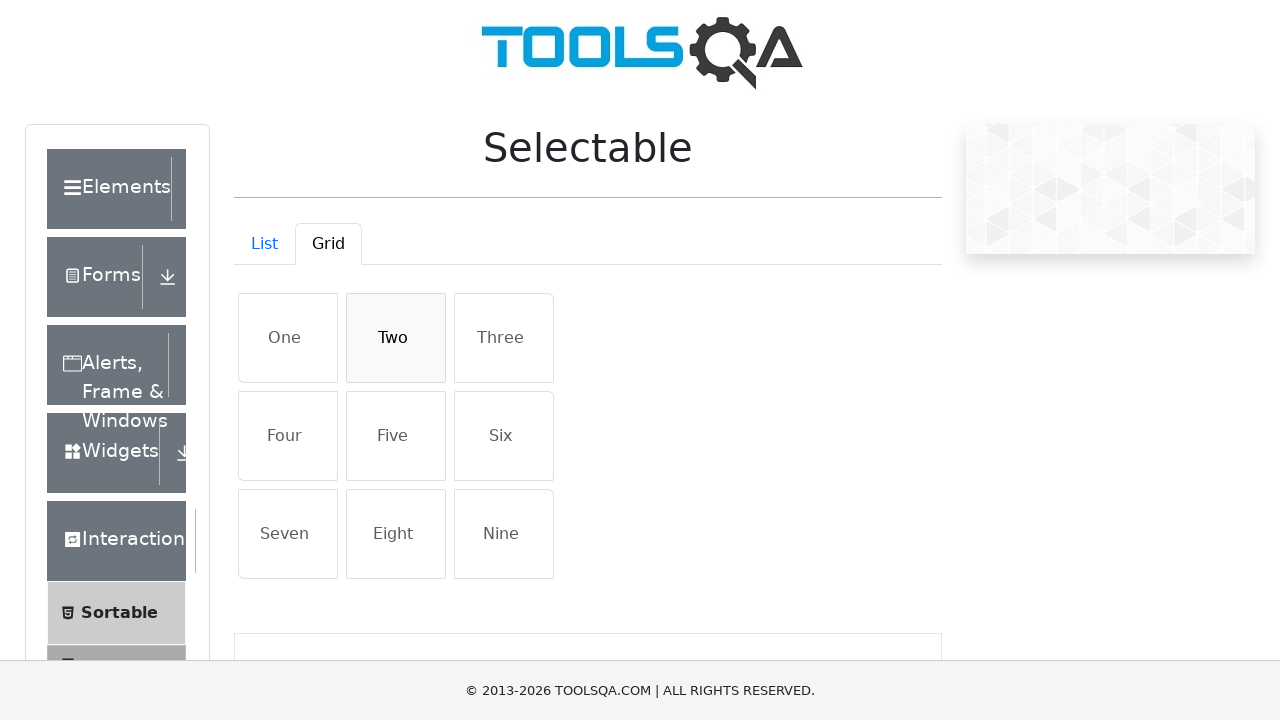